Tests movie search functionality on CringeMDB by entering a movie name in the autocomplete search field, selecting a result from the dropdown, and verifying the movie title is displayed correctly

Starting URL: https://cringemdb.com/

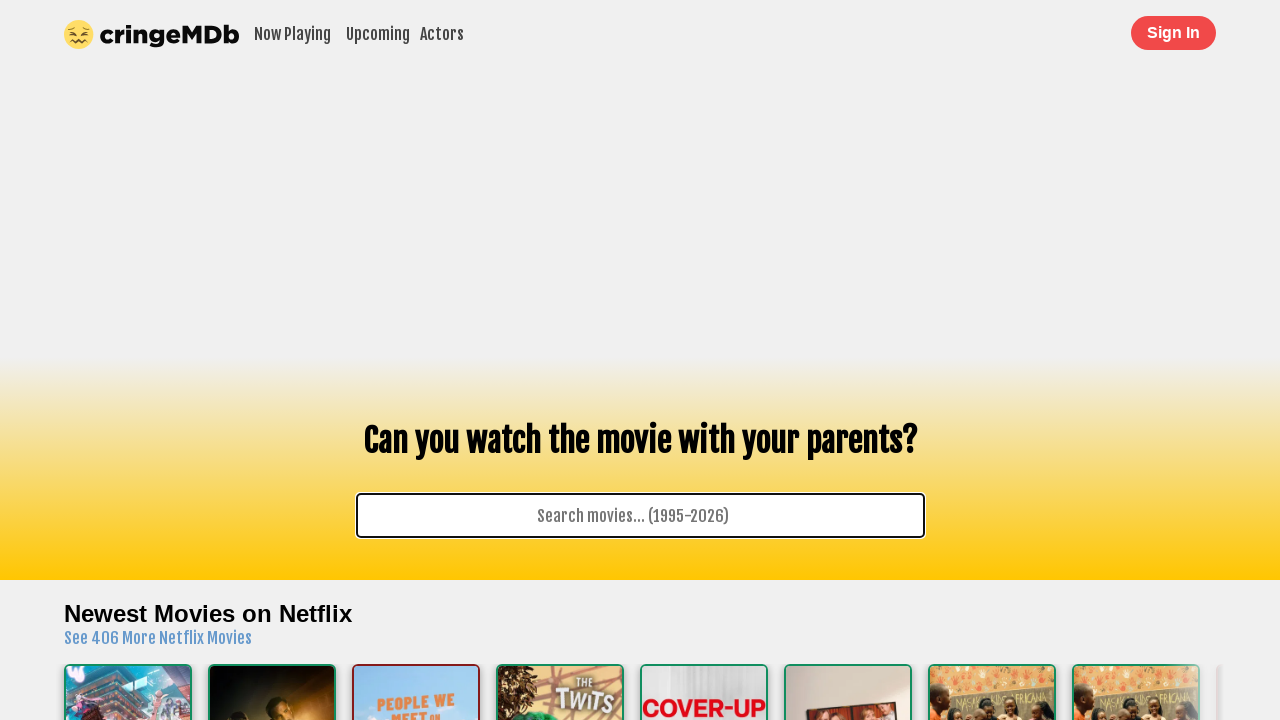

Filled autocomplete search field with 'Saw' on #autocomplete
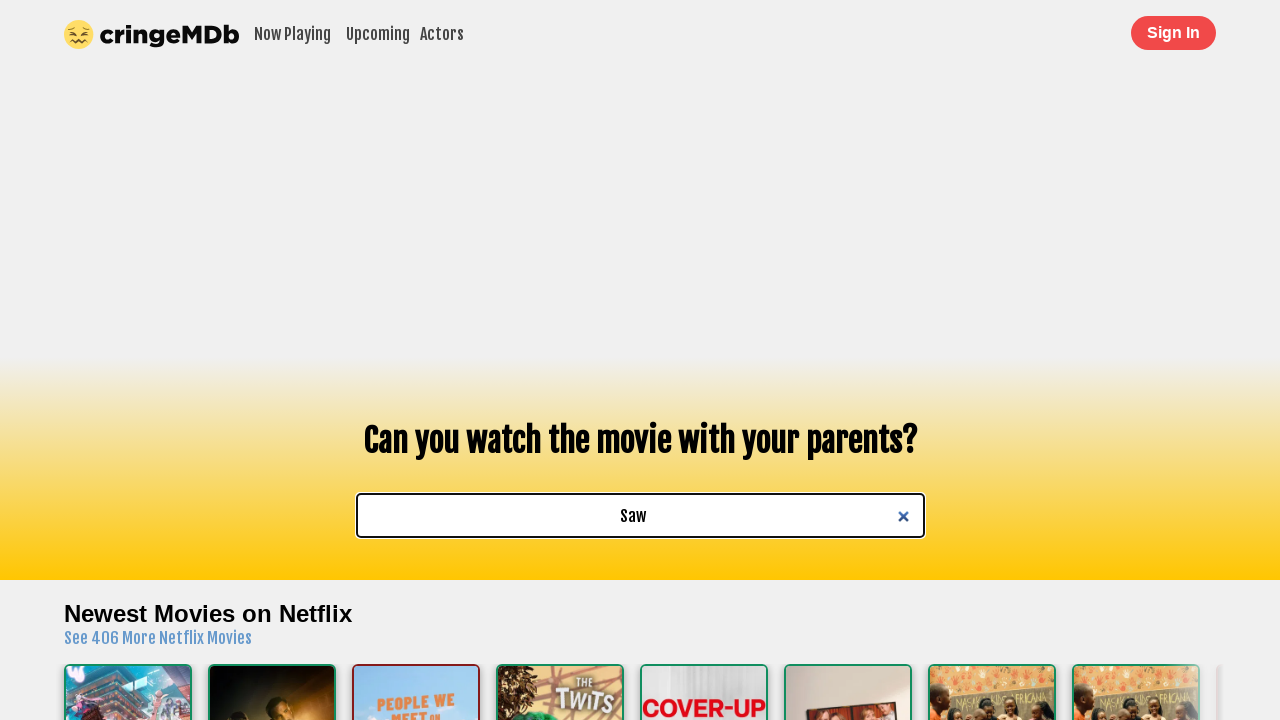

Waited for autocomplete suggestion 'Saw (2004)' to appear
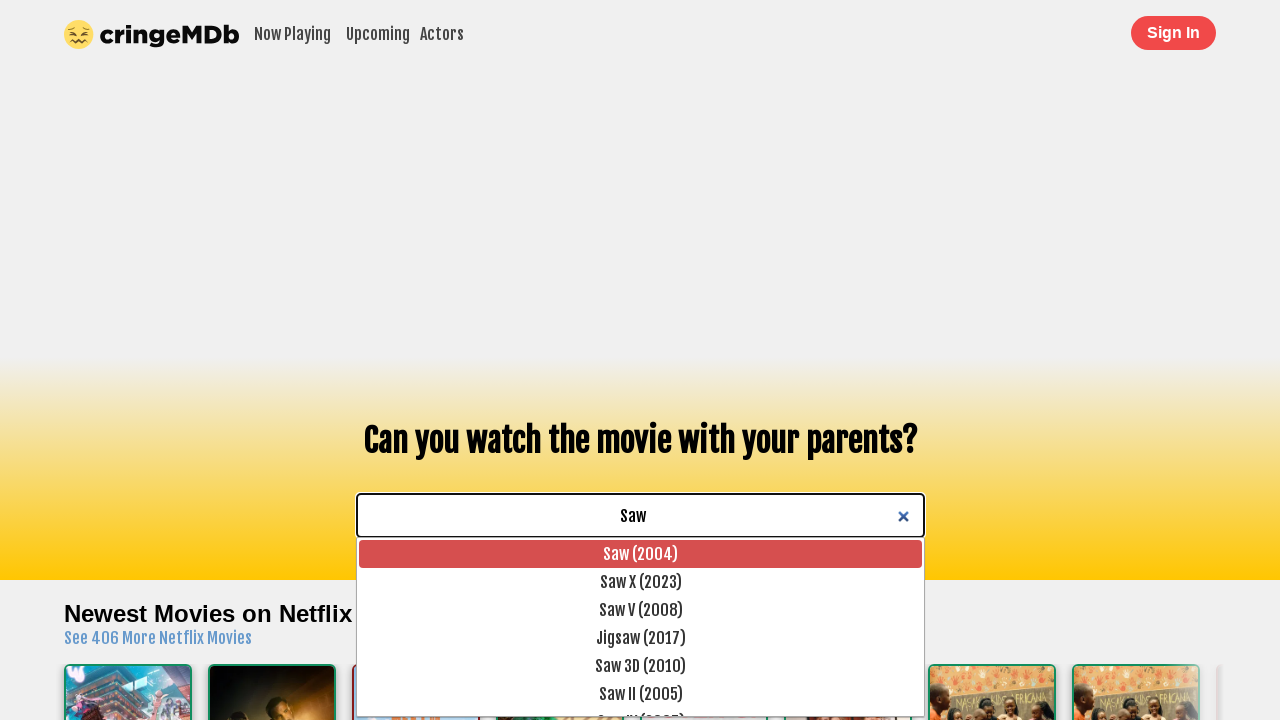

Clicked on 'Saw (2004)' suggestion from dropdown at (640, 554) on xpath=//ul[starts-with(@id, 'ui-id-1')]//a[contains(text(),'Saw (2004)')]
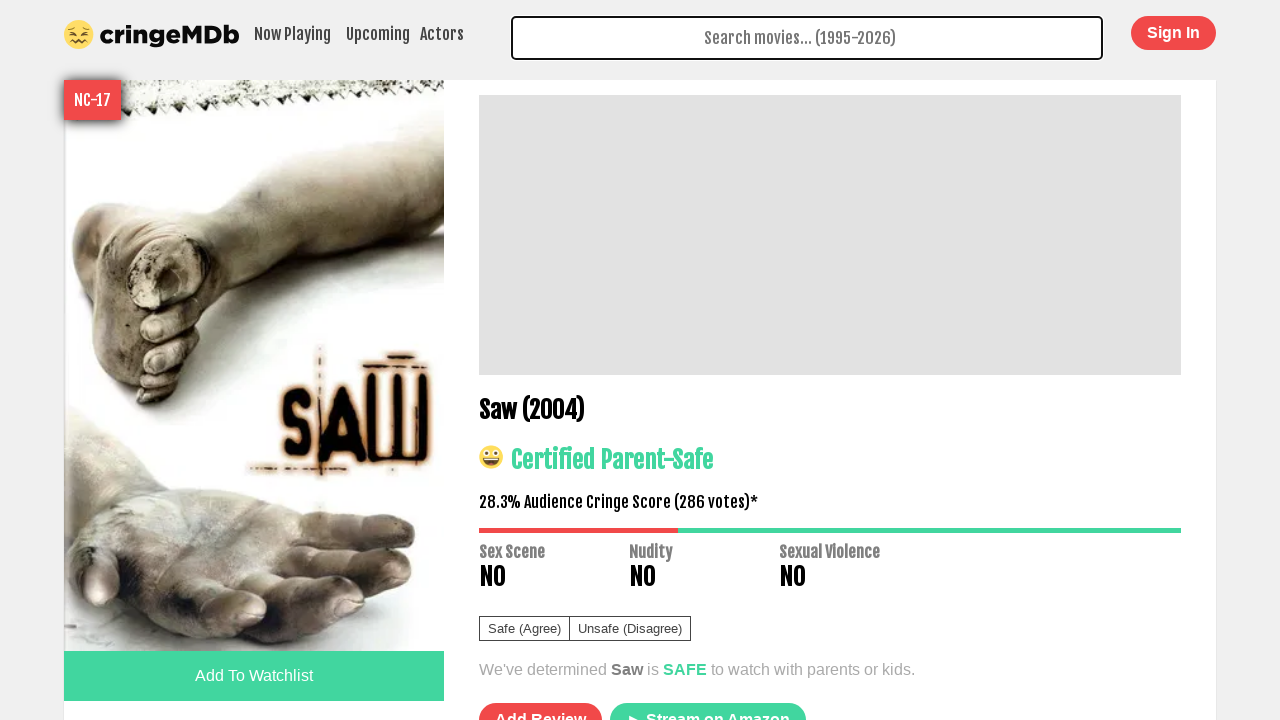

Movie title element loaded successfully
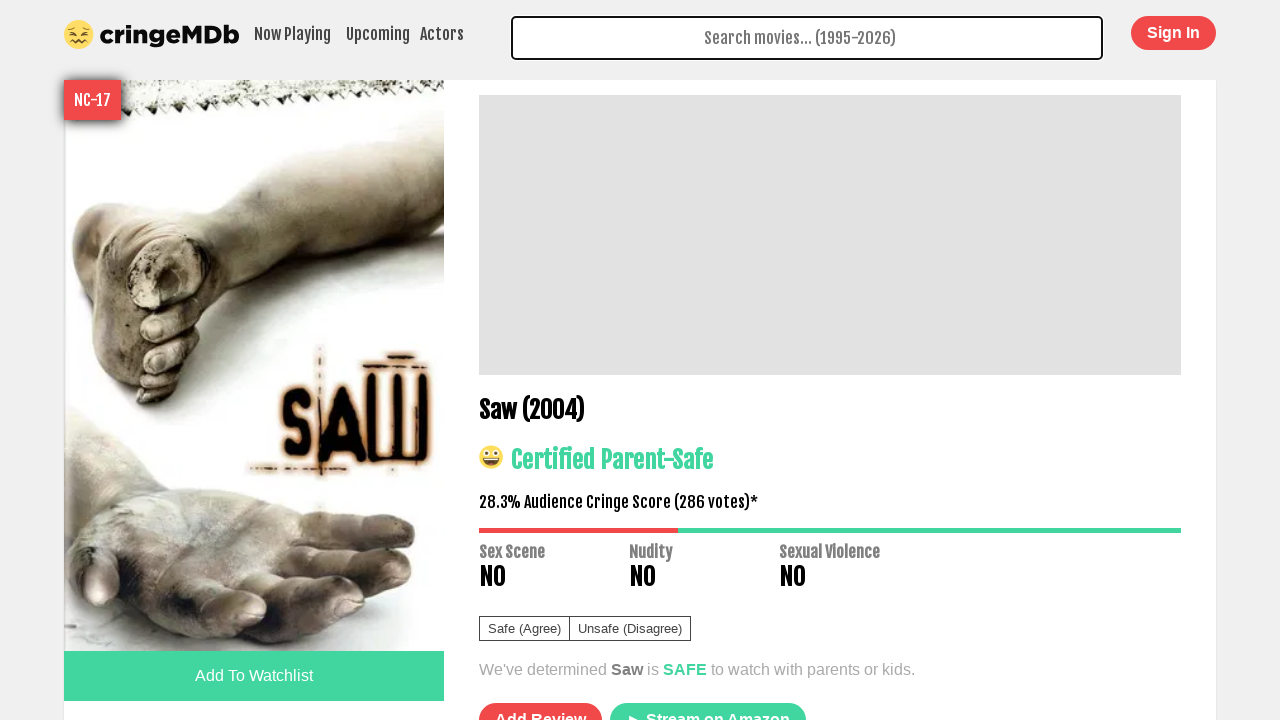

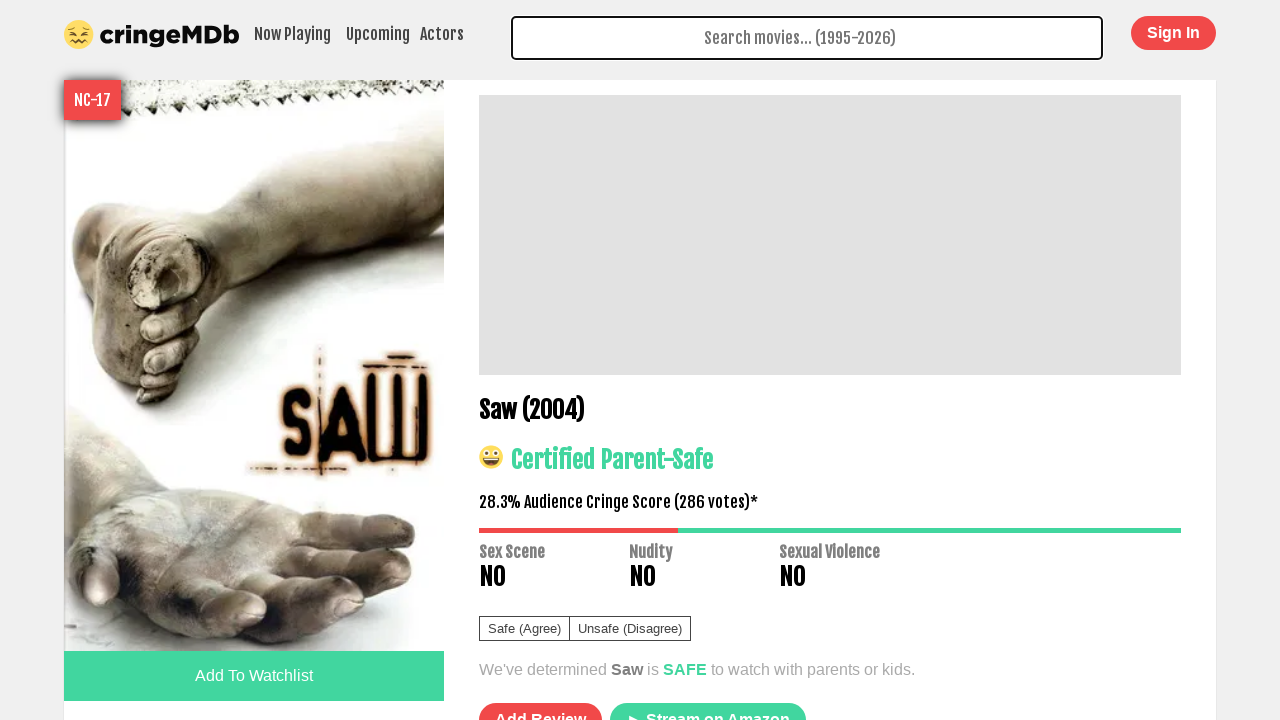